Tests dynamic content loading by clicking a start button and waiting for hidden content to become visible

Starting URL: http://the-internet.herokuapp.com/dynamic_loading/1

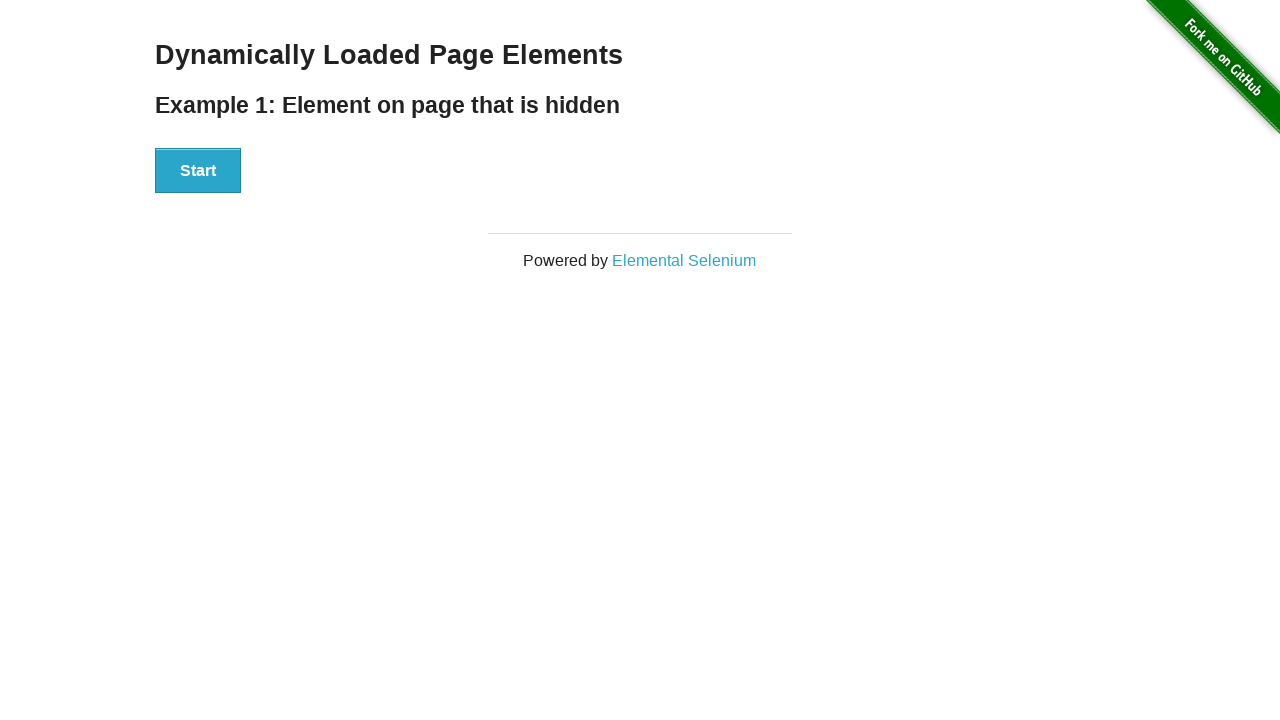

Navigated to dynamic loading test page
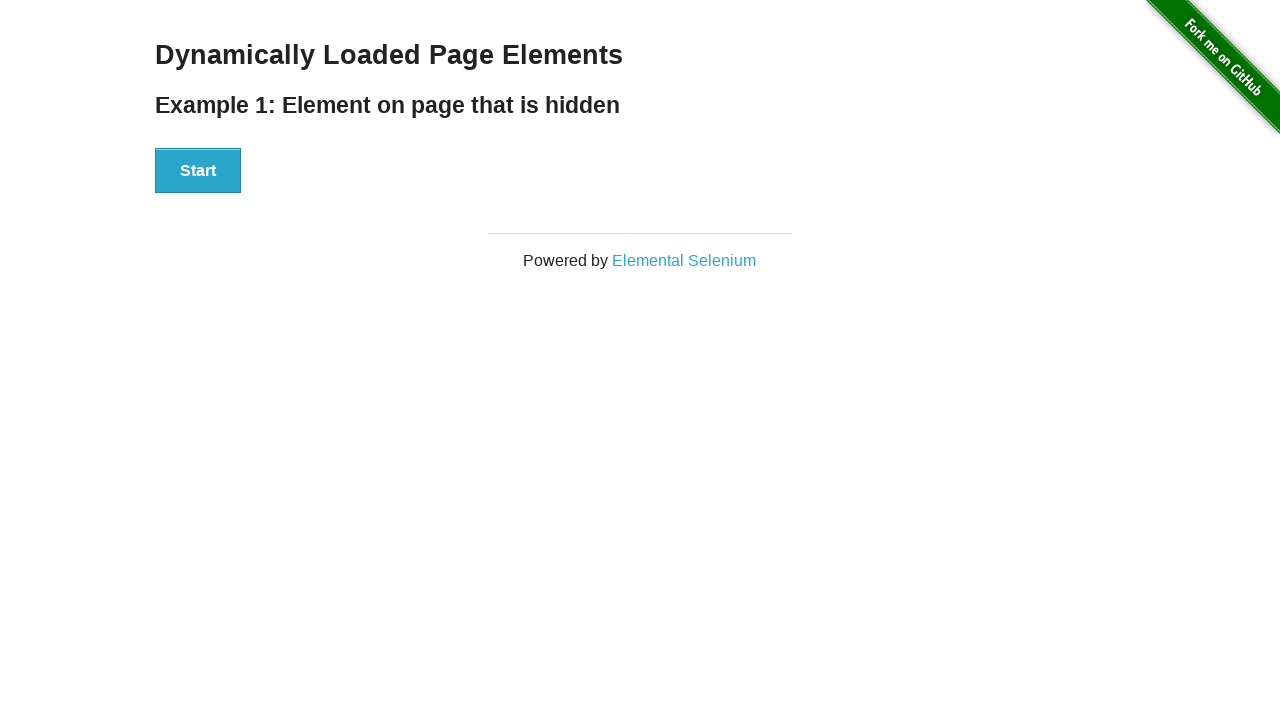

Clicked the start button to trigger dynamic content loading at (198, 171) on xpath=//div[@id='start']/button
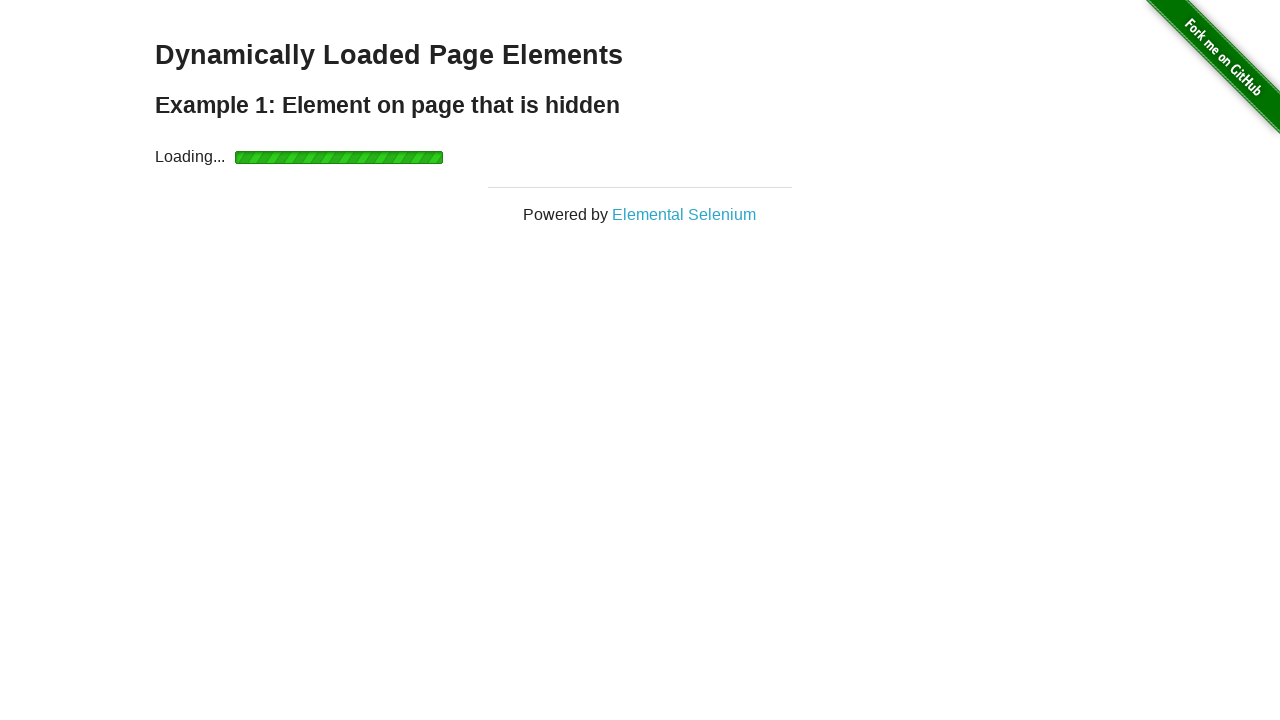

Hidden content became visible after waiting
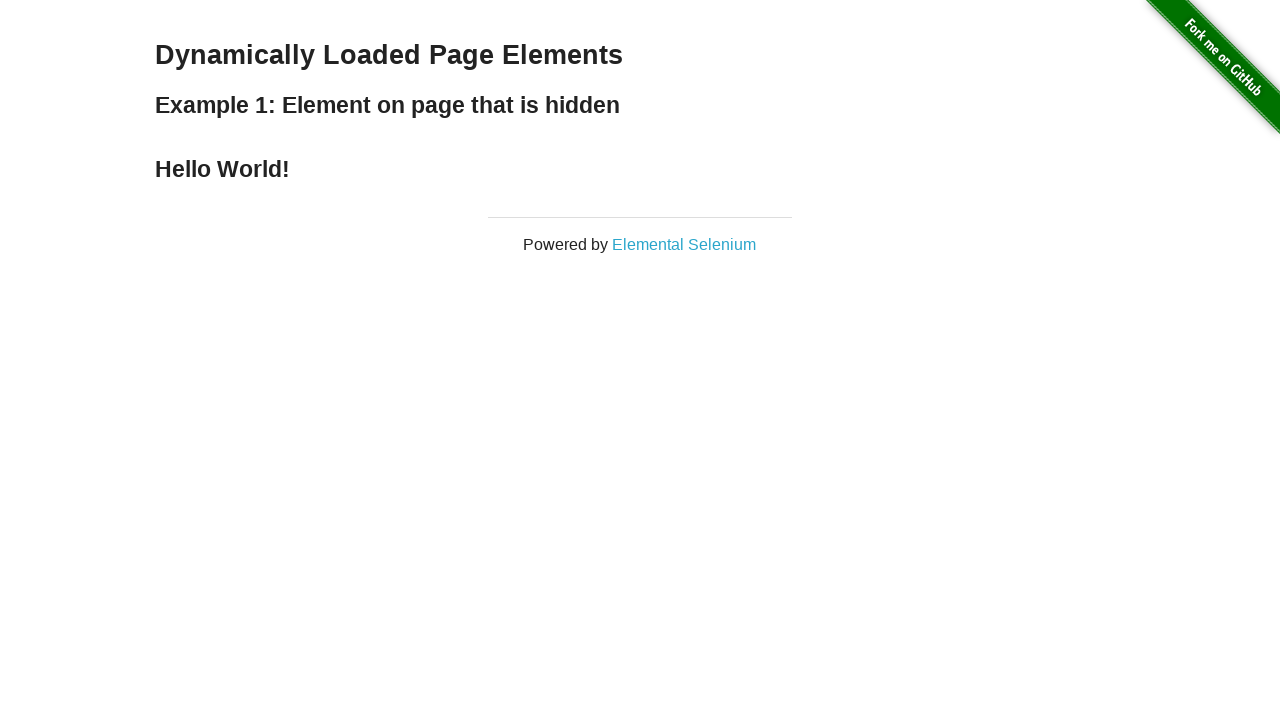

Located the finish element with hidden content
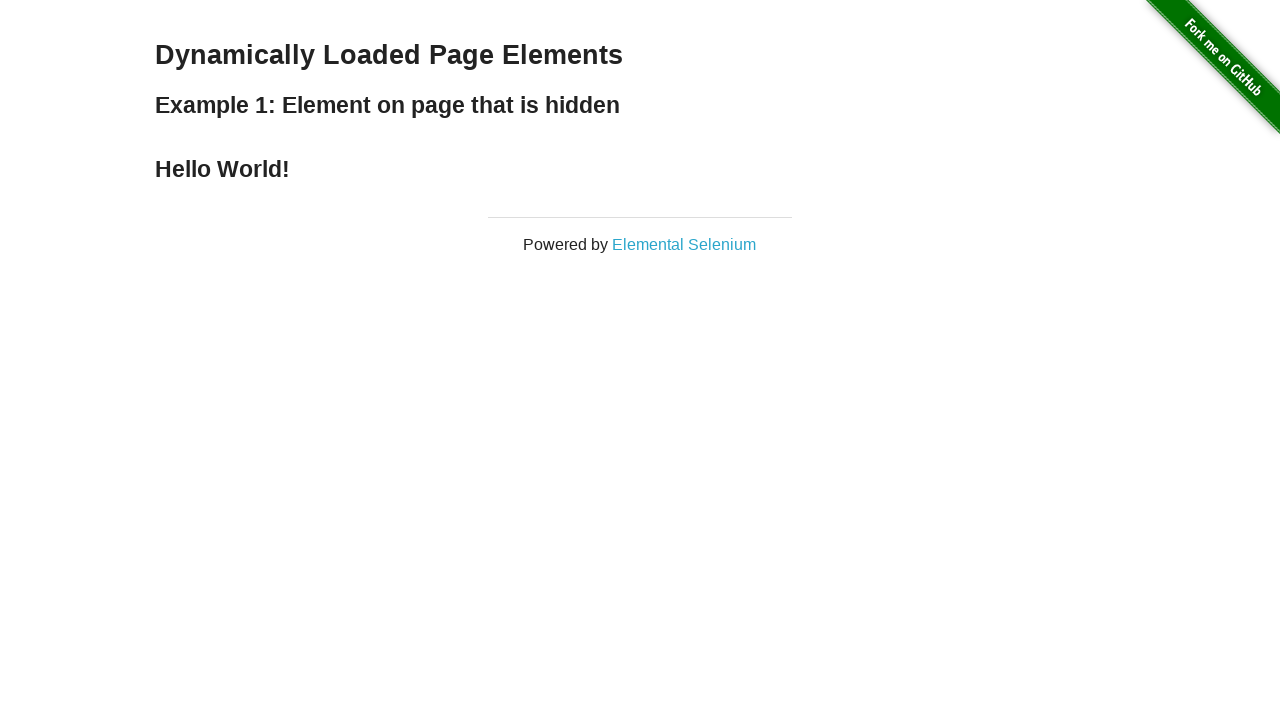

Verified that finish element contains 'Hello World!' text
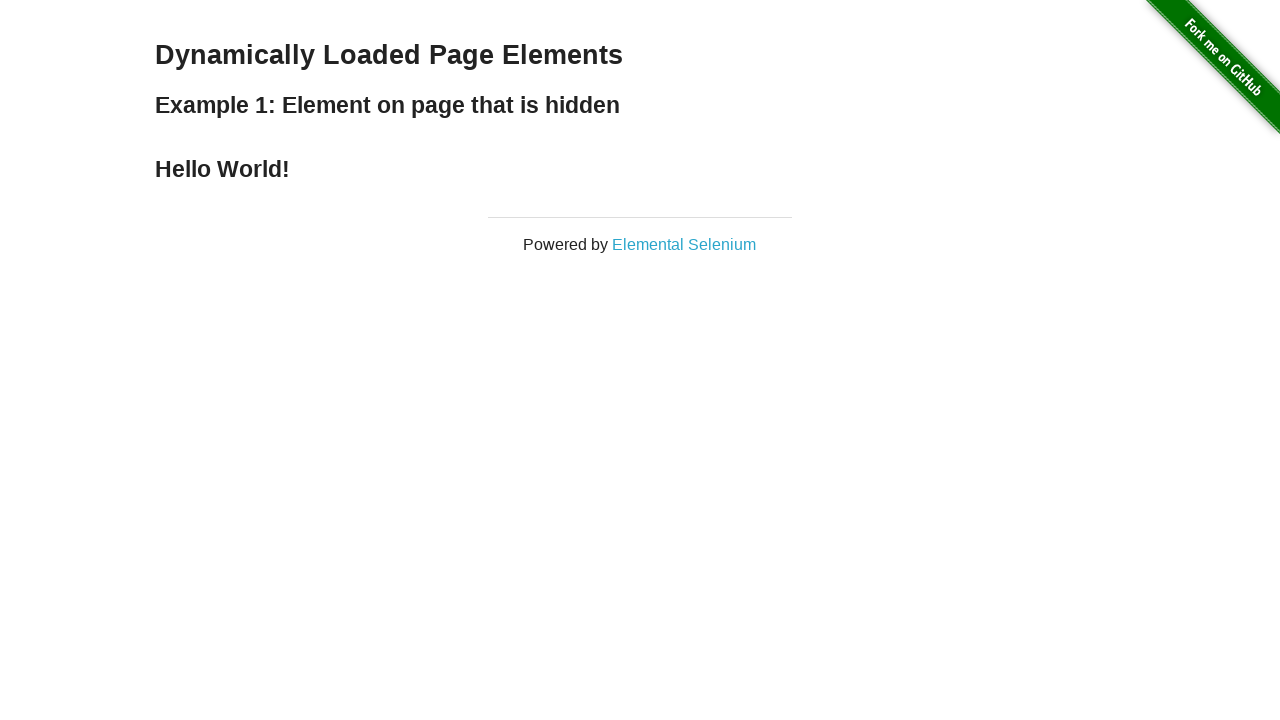

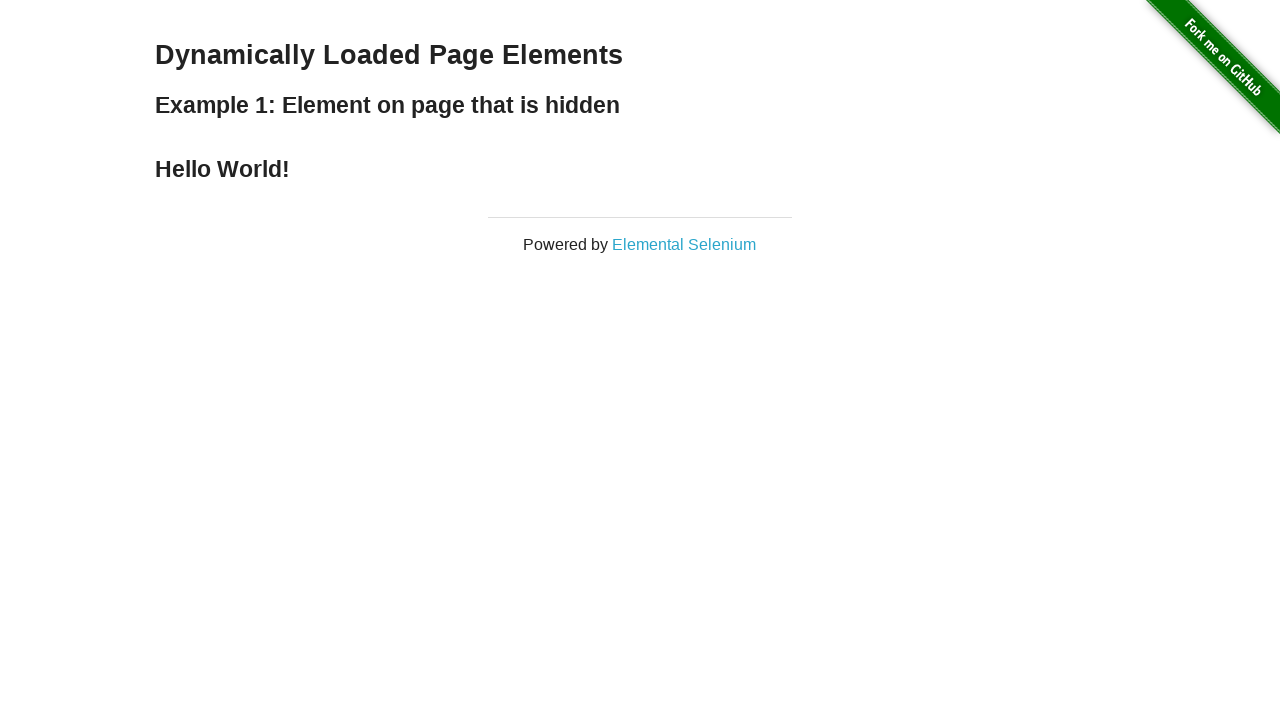